Fills out a practice form with name, email, password, checkbox, gender selection, employment status, date of birth, and submits the form to verify successful submission.

Starting URL: https://rahulshettyacademy.com/angularpractice/

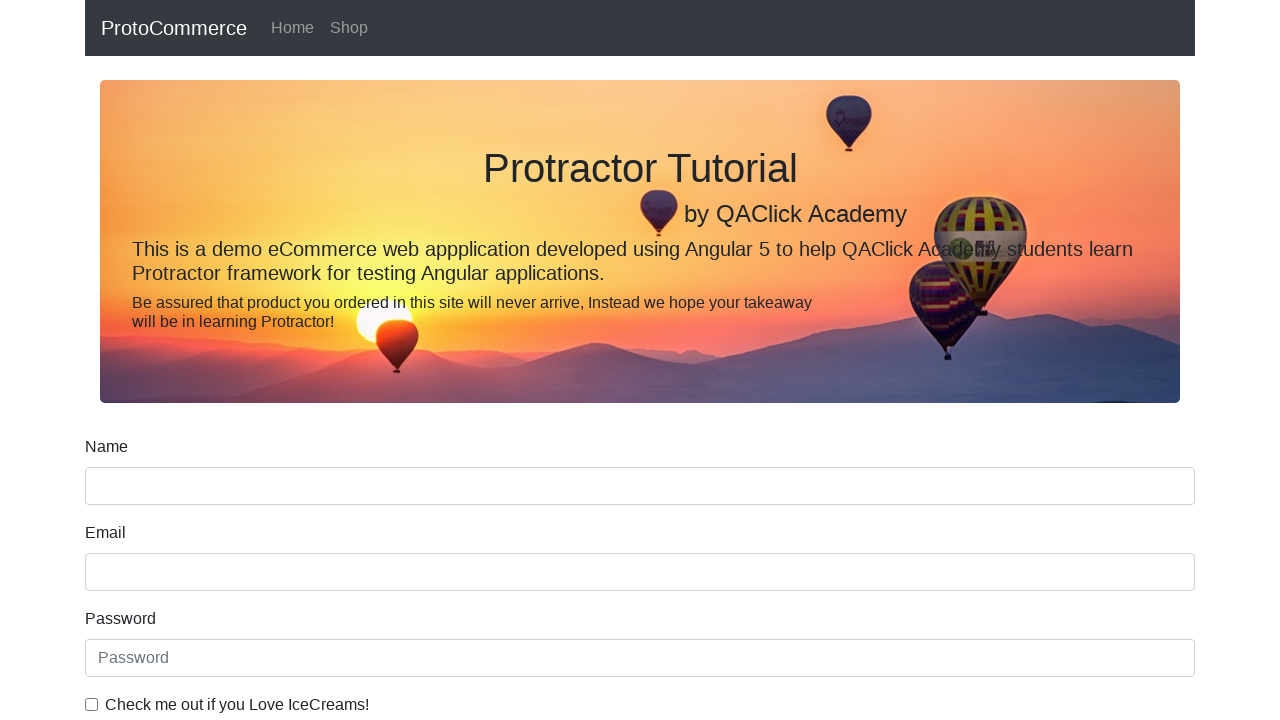

Waited for practice form to load
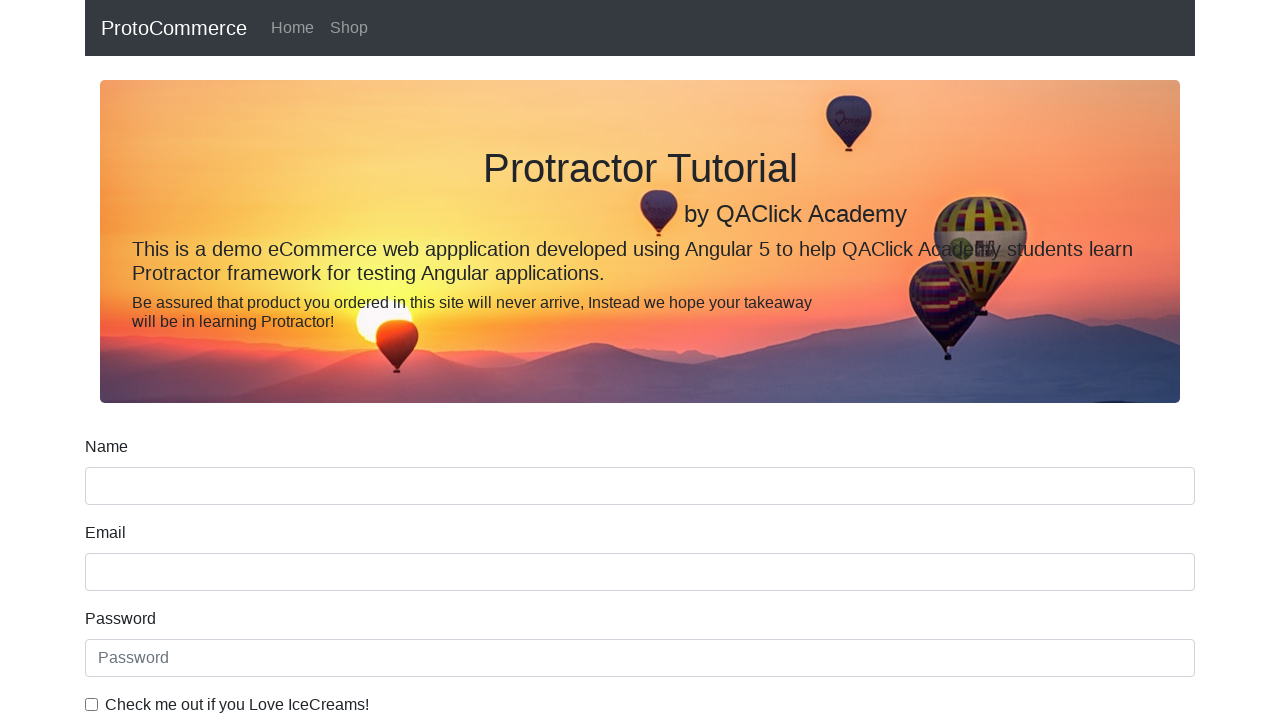

Filled in name field with 'John Smith' on input[name='name']
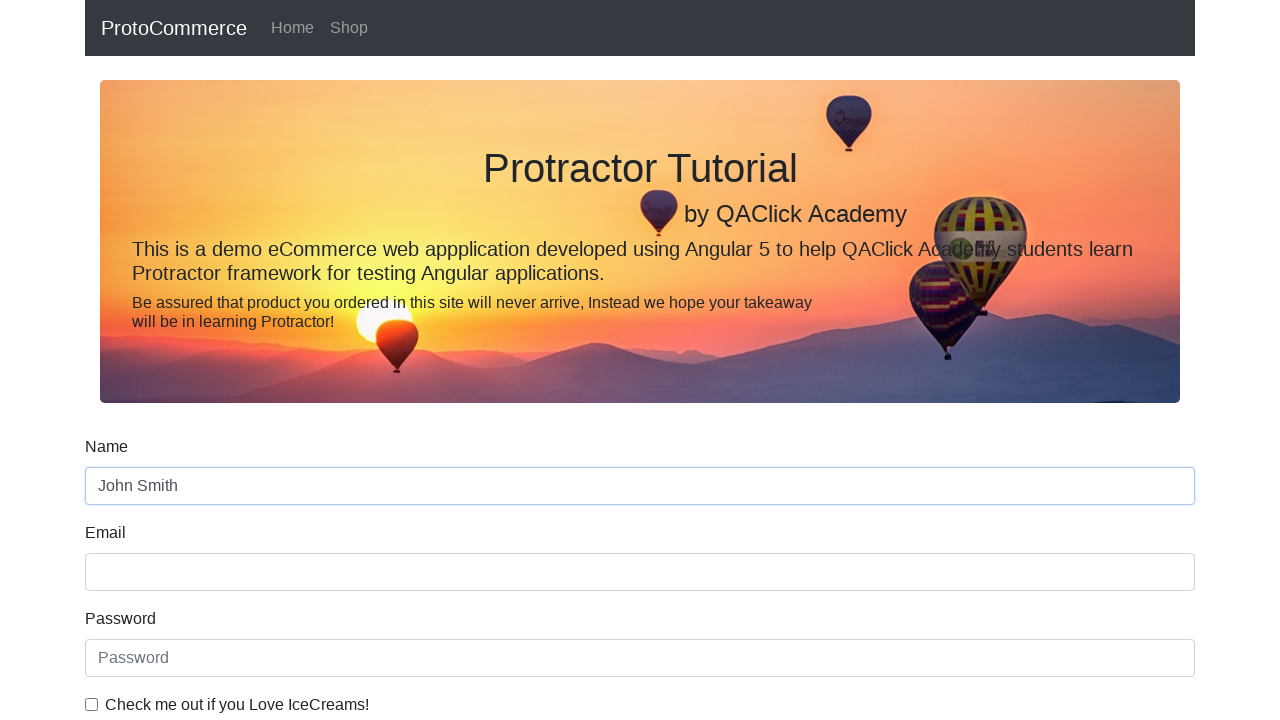

Filled in email field with 'johnsmith@example.com' on input[name='email']
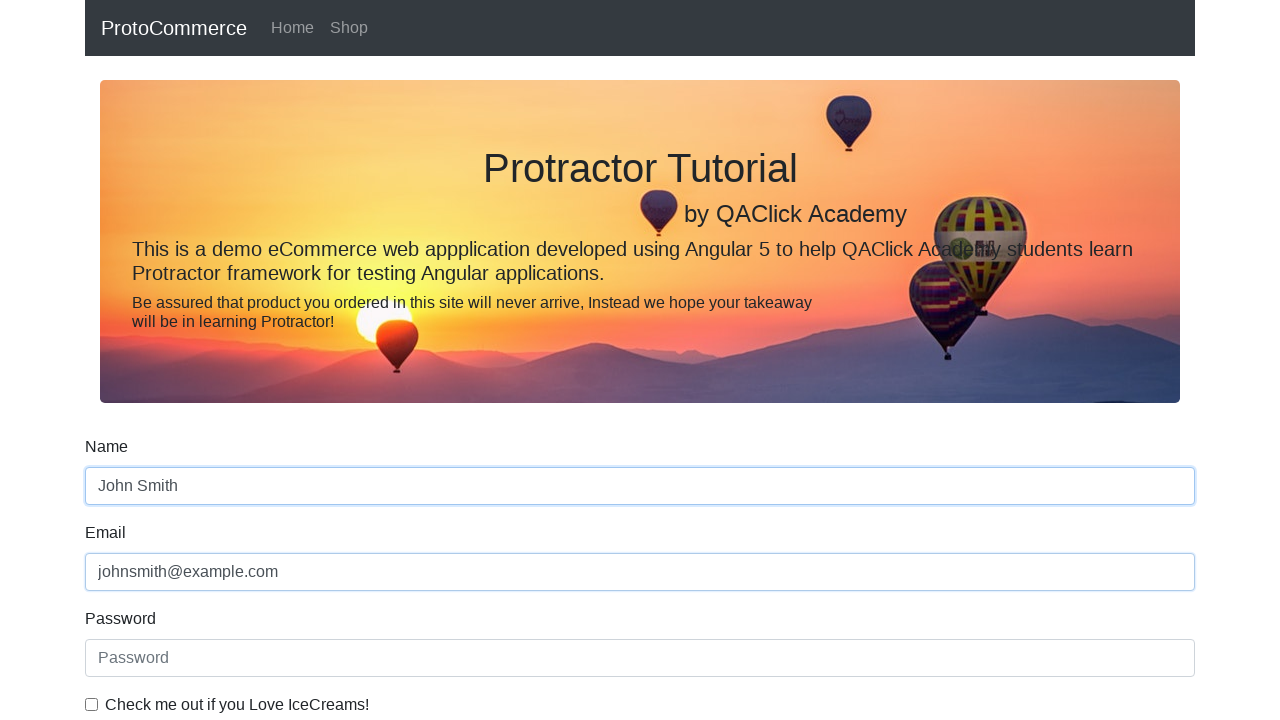

Filled in password field on input[type='password']
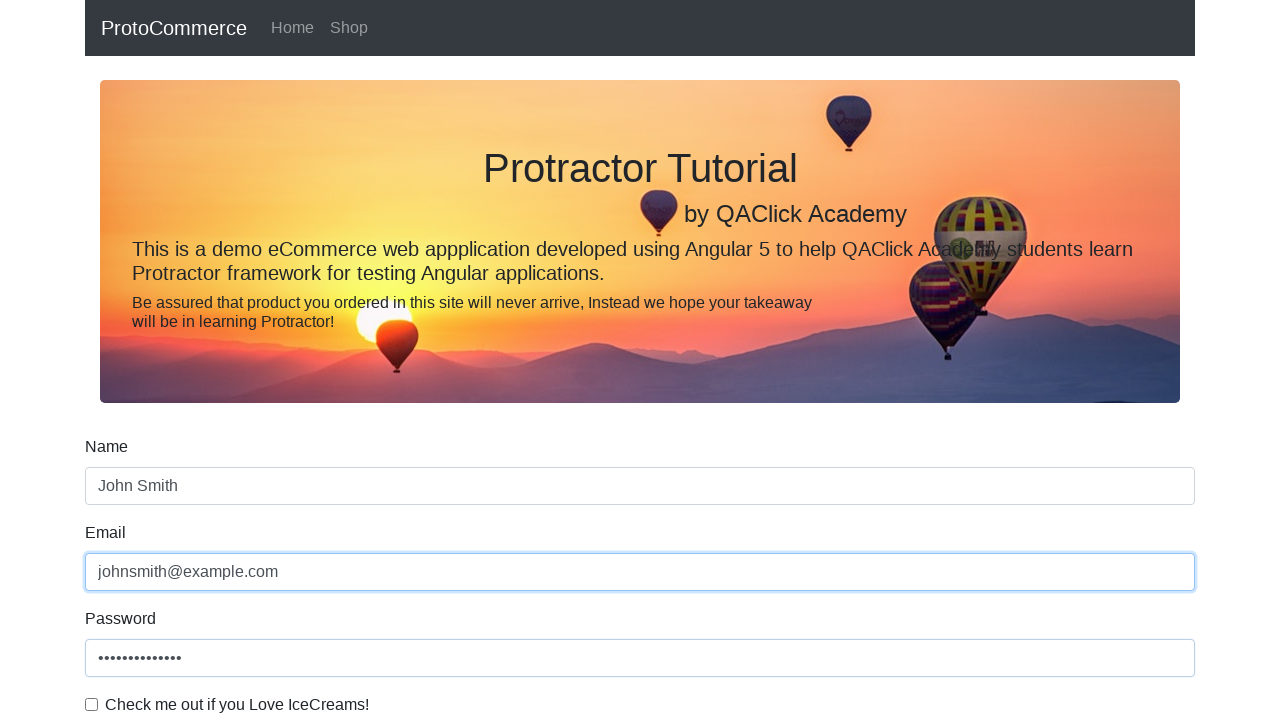

Checked the 'Love ice creams' checkbox at (92, 704) on #exampleCheck1
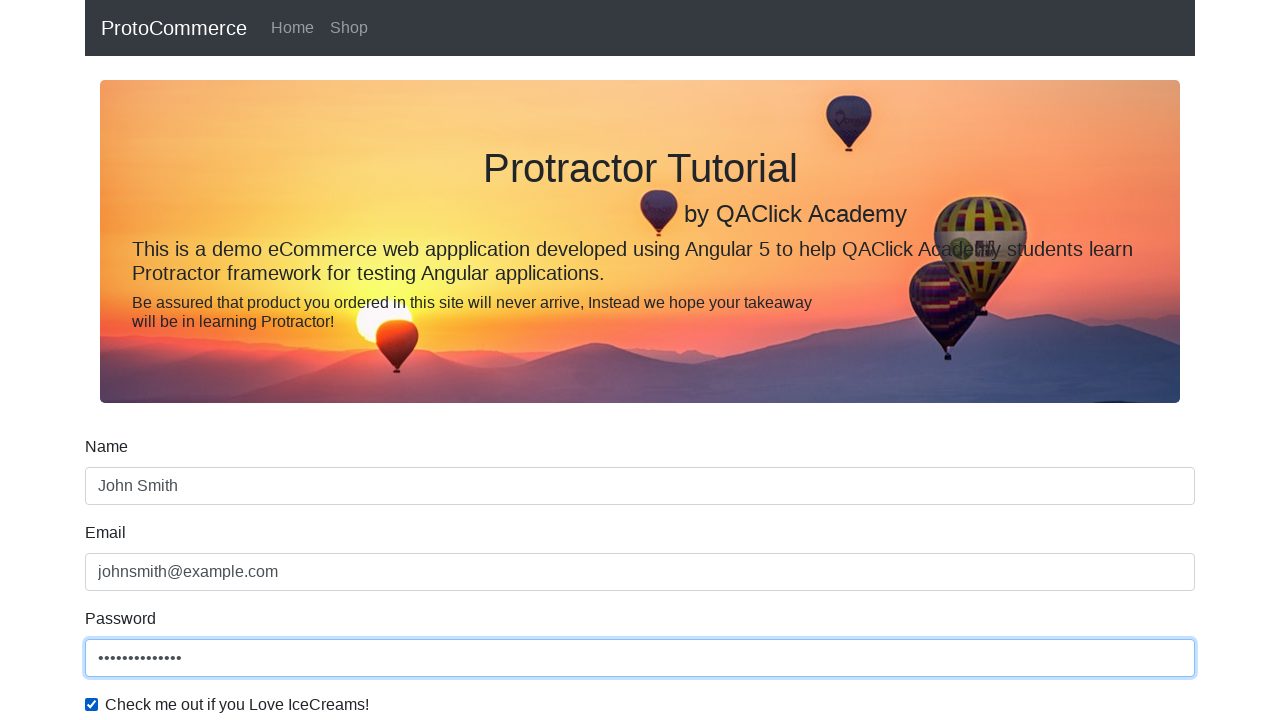

Selected 'Male' from gender dropdown on #exampleFormControlSelect1
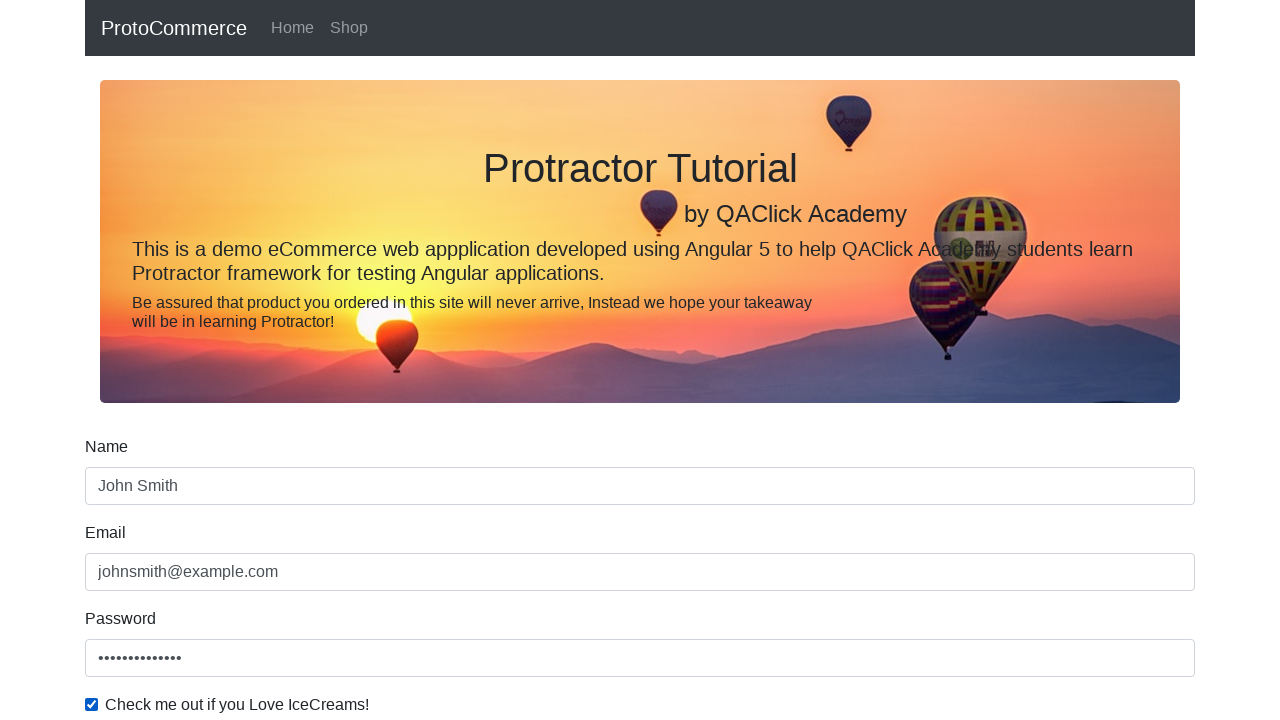

Selected 'Student' employment status at (238, 360) on #inlineRadio1
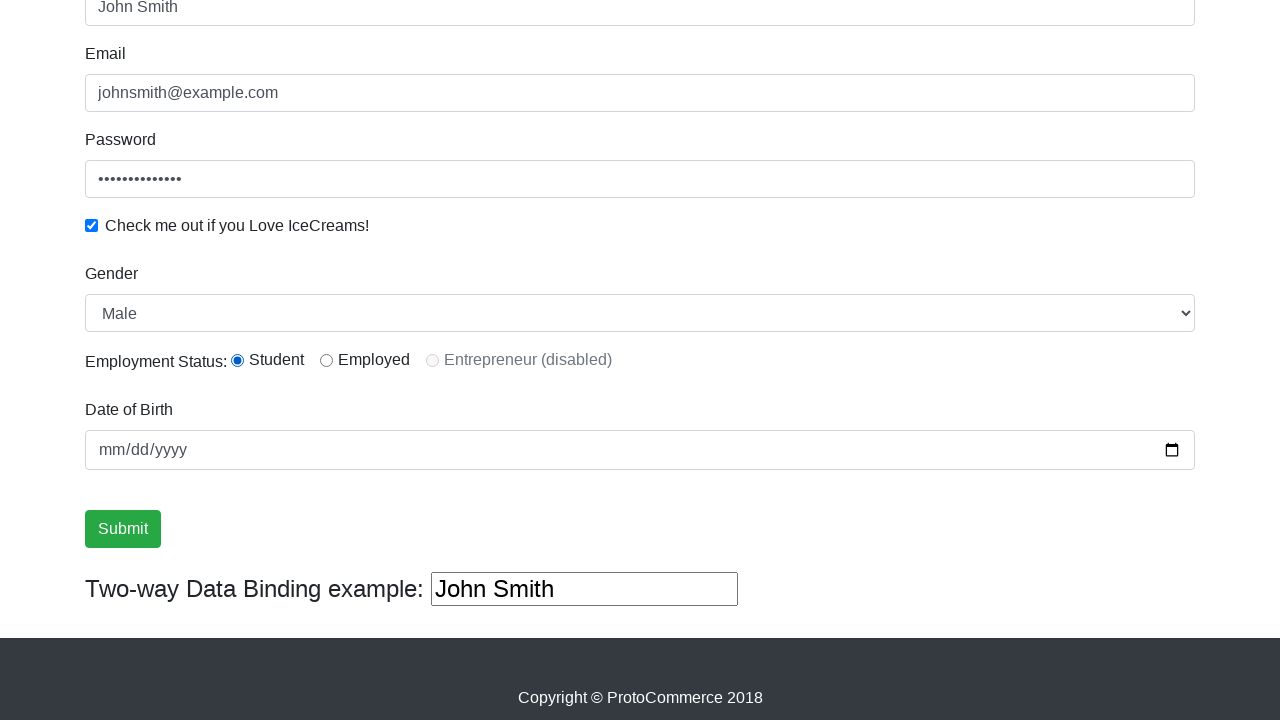

Filled in date of birth as '1995-06-15' on input[name='bday']
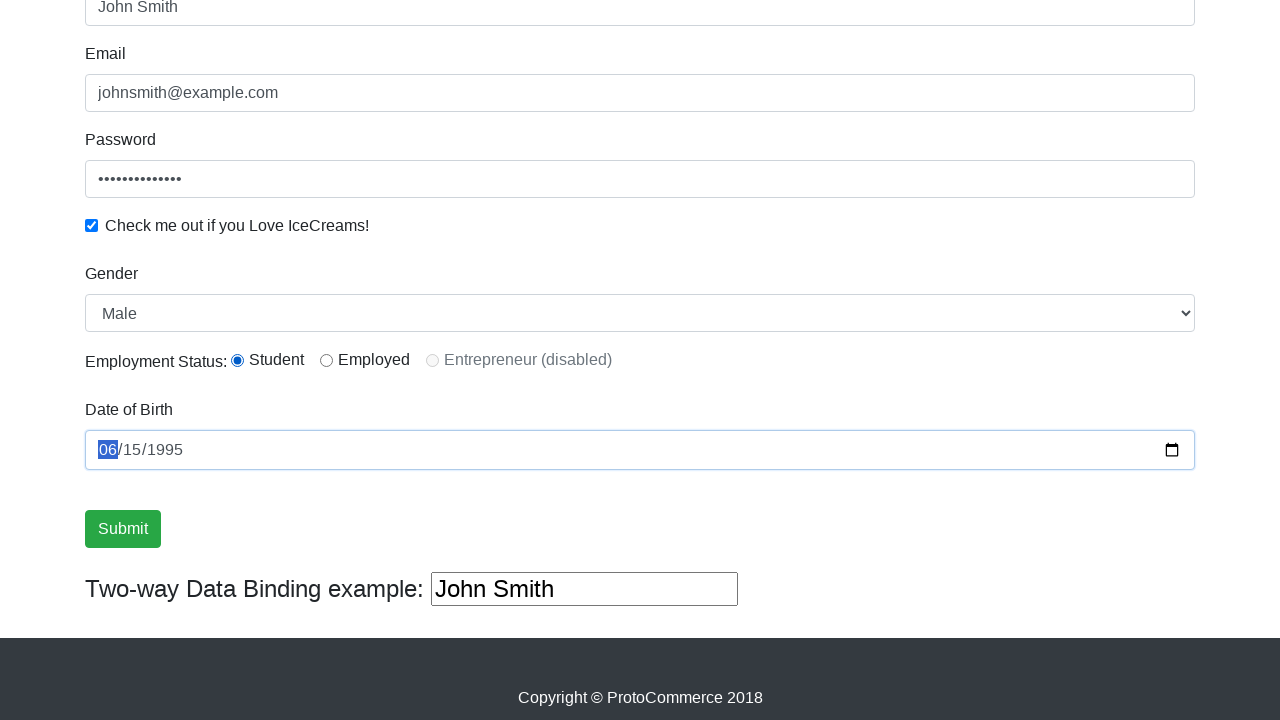

Clicked the submit button to submit the form at (123, 529) on input.btn.btn-success, button.btn.btn-success
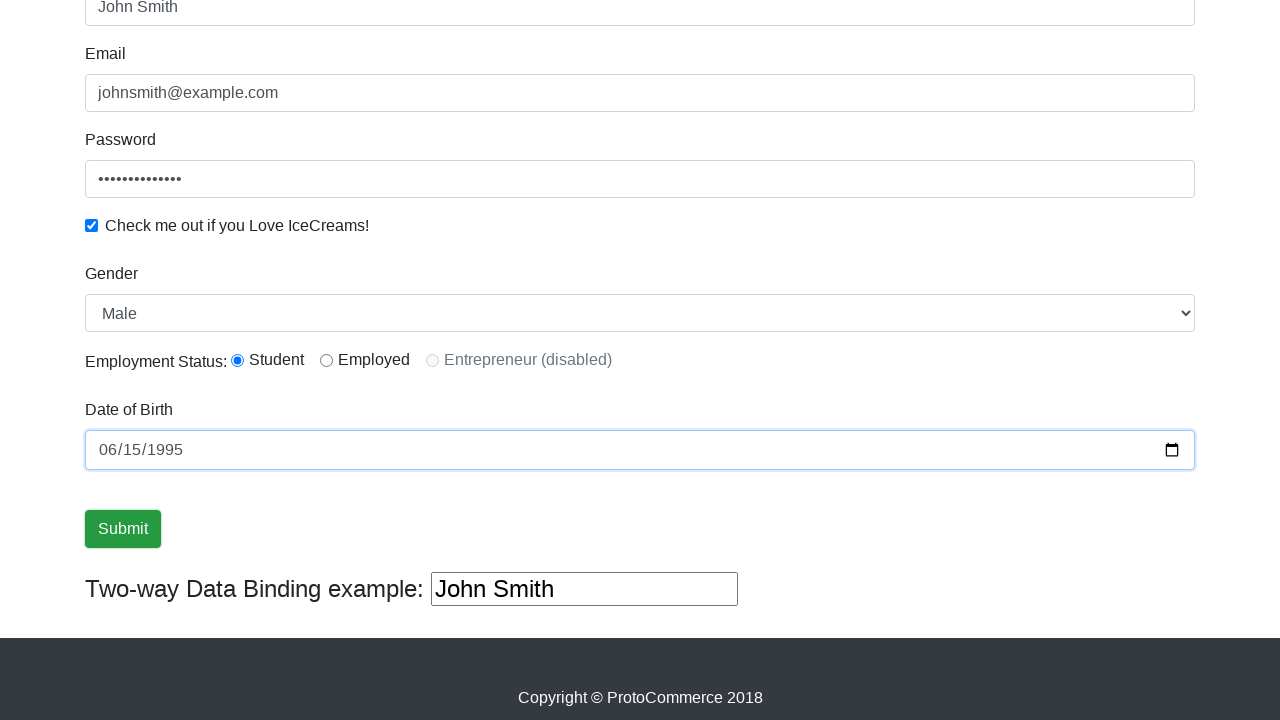

Form submitted successfully and success message appeared
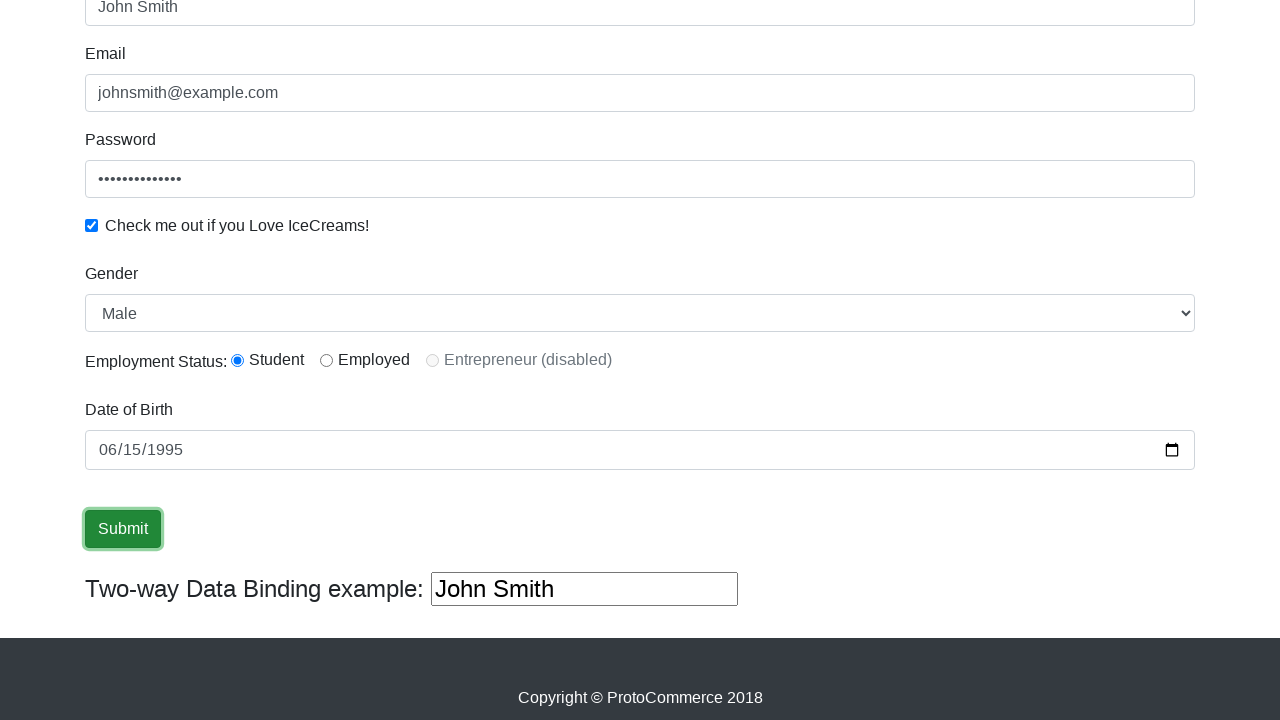

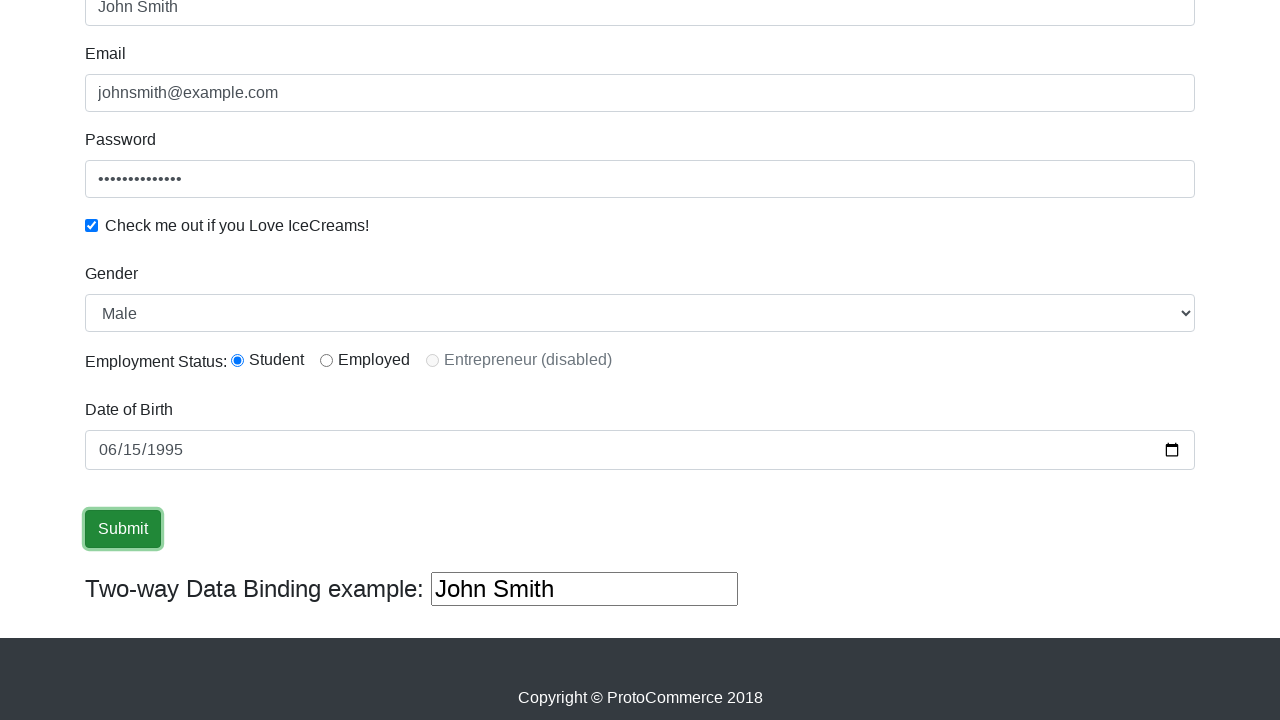